Tests marking all todo items as completed using the "Mark all as complete" checkbox

Starting URL: https://demo.playwright.dev/todomvc

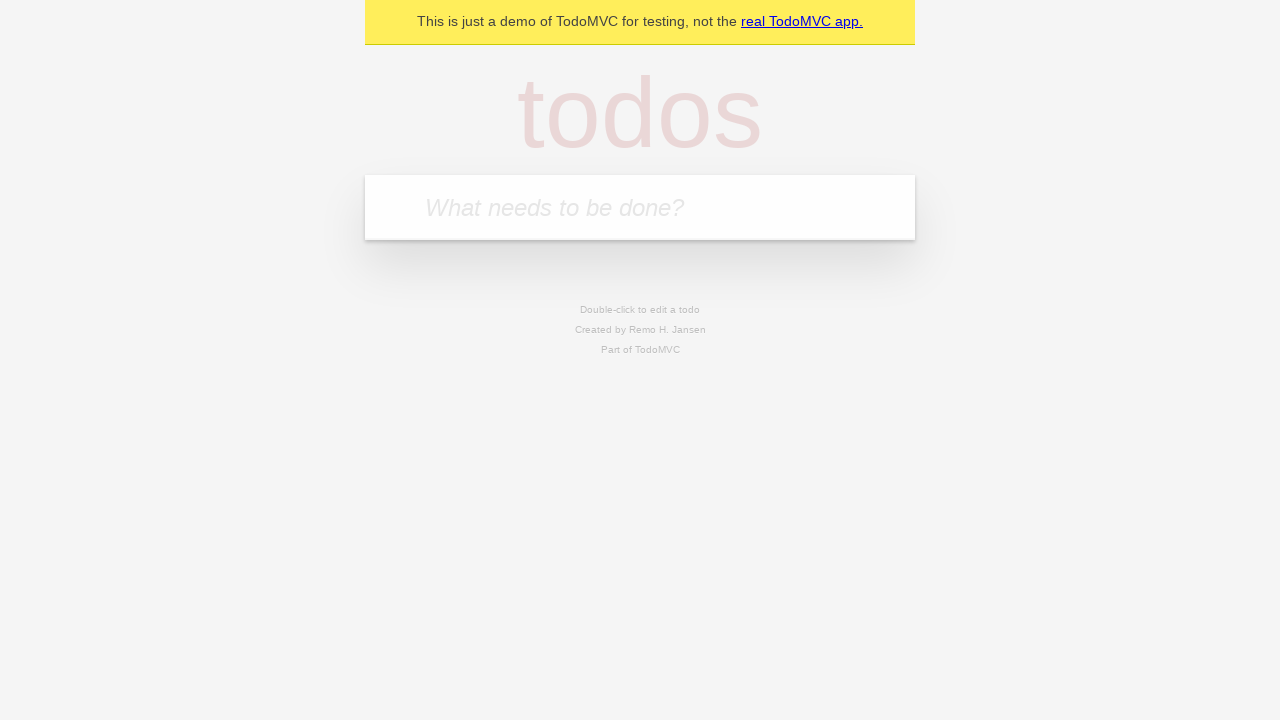

Filled todo input with 'buy some cheese' on internal:attr=[placeholder="What needs to be done?"i]
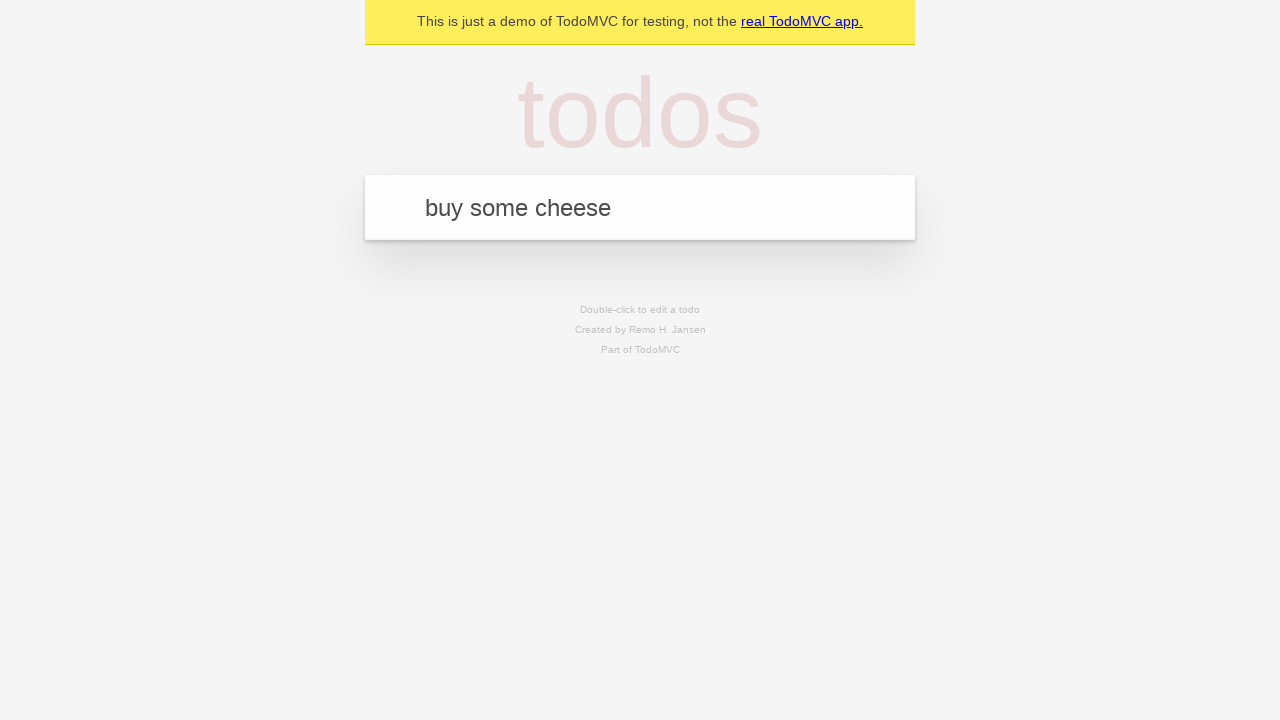

Pressed Enter to create first todo item on internal:attr=[placeholder="What needs to be done?"i]
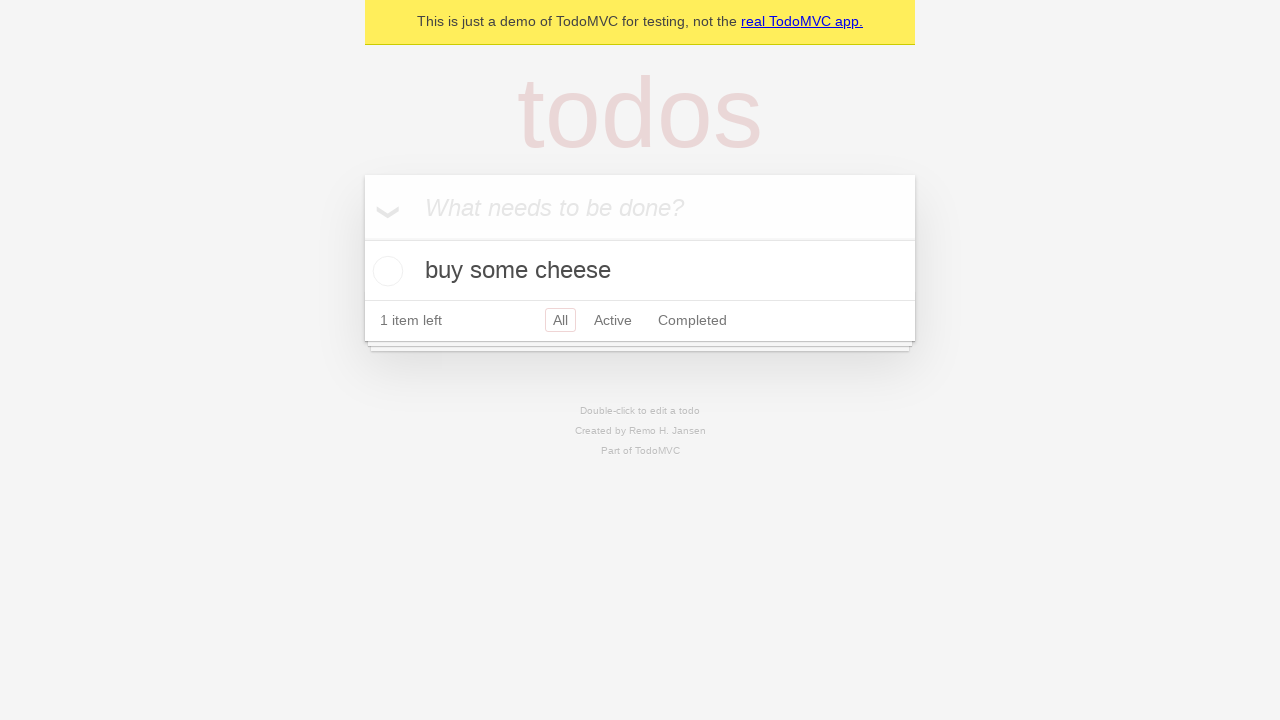

Filled todo input with 'feed the cat' on internal:attr=[placeholder="What needs to be done?"i]
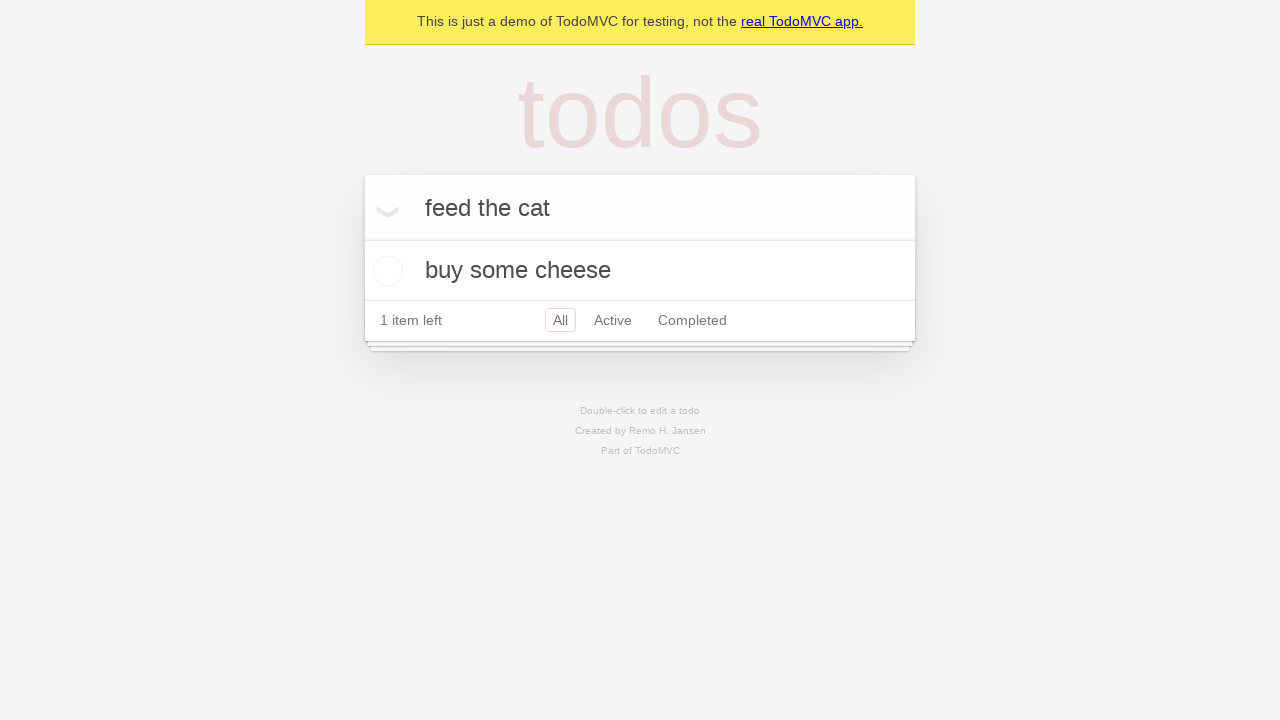

Pressed Enter to create second todo item on internal:attr=[placeholder="What needs to be done?"i]
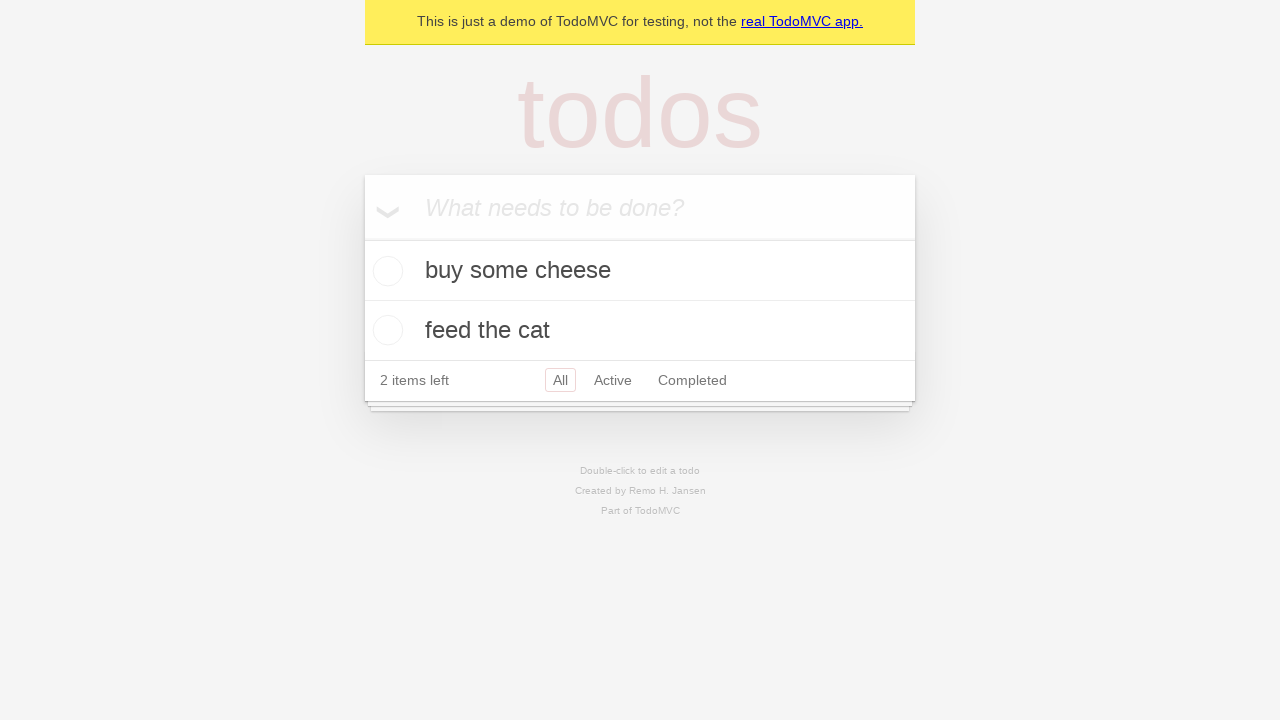

Filled todo input with 'book a doctors appointment' on internal:attr=[placeholder="What needs to be done?"i]
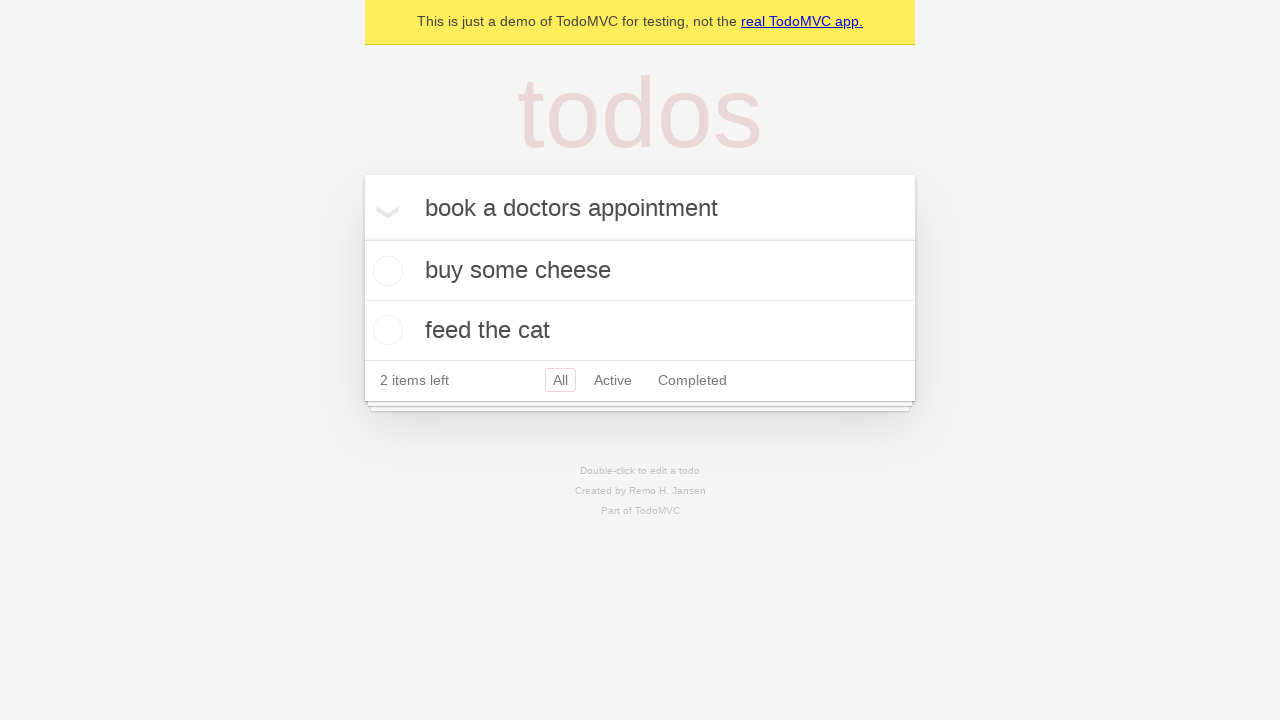

Pressed Enter to create third todo item on internal:attr=[placeholder="What needs to be done?"i]
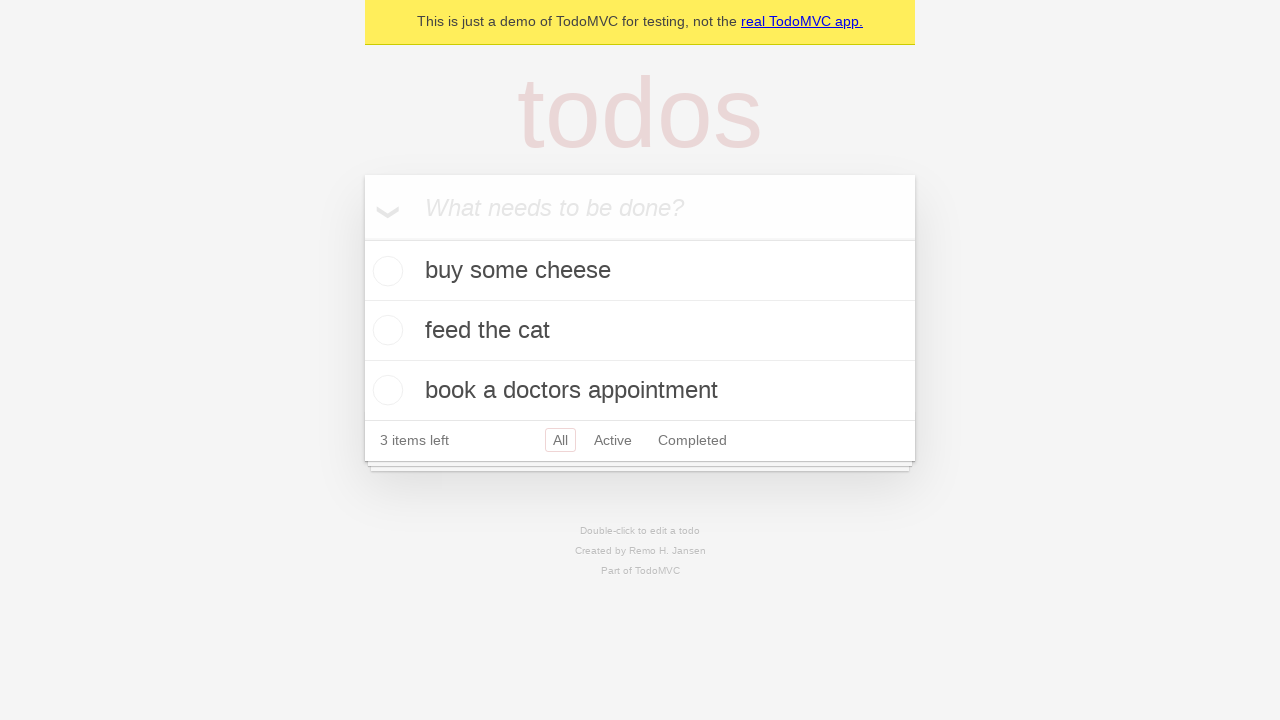

Waited for all 3 todo items to be present in the DOM
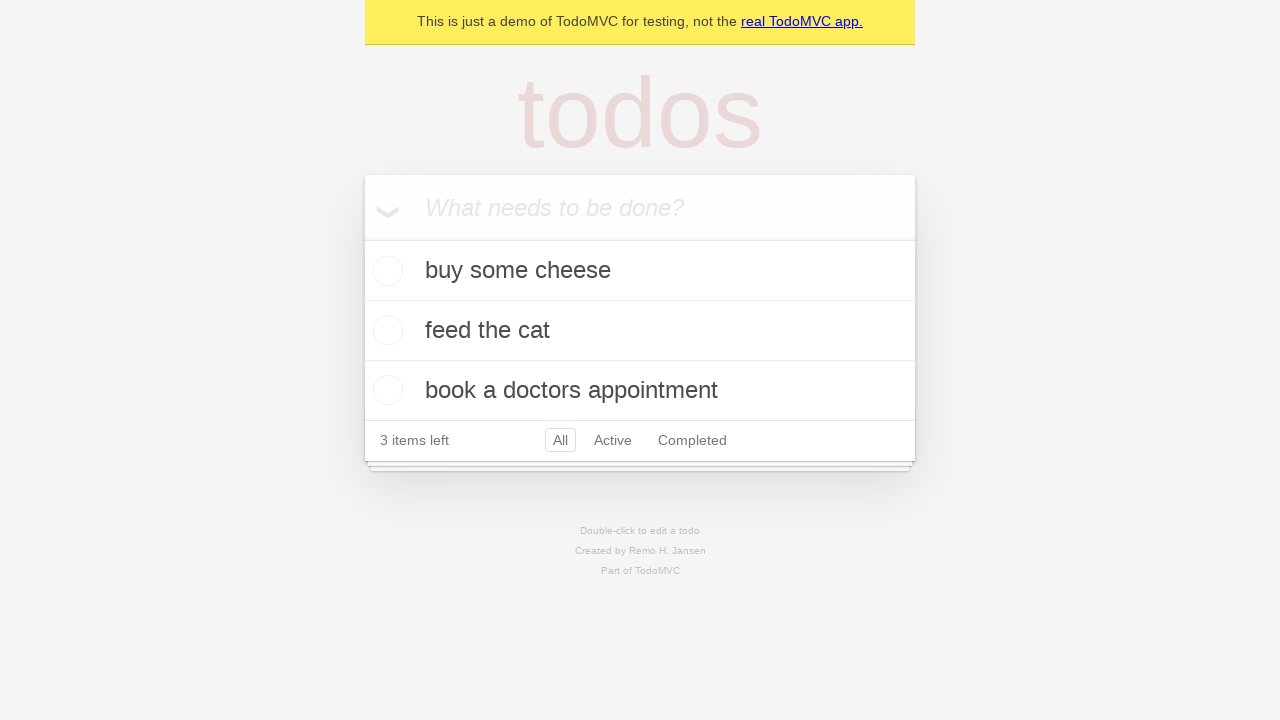

Clicked 'Mark all as complete' checkbox to complete all todo items at (362, 238) on internal:label="Mark all as complete"i
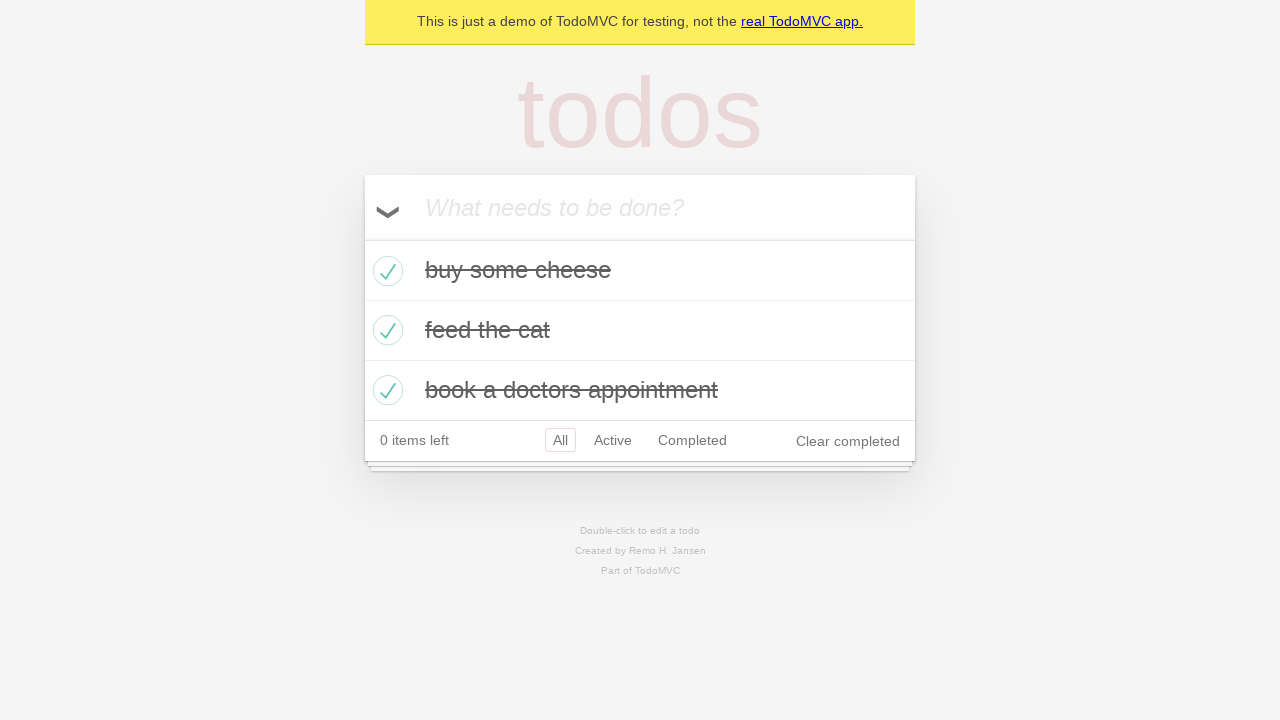

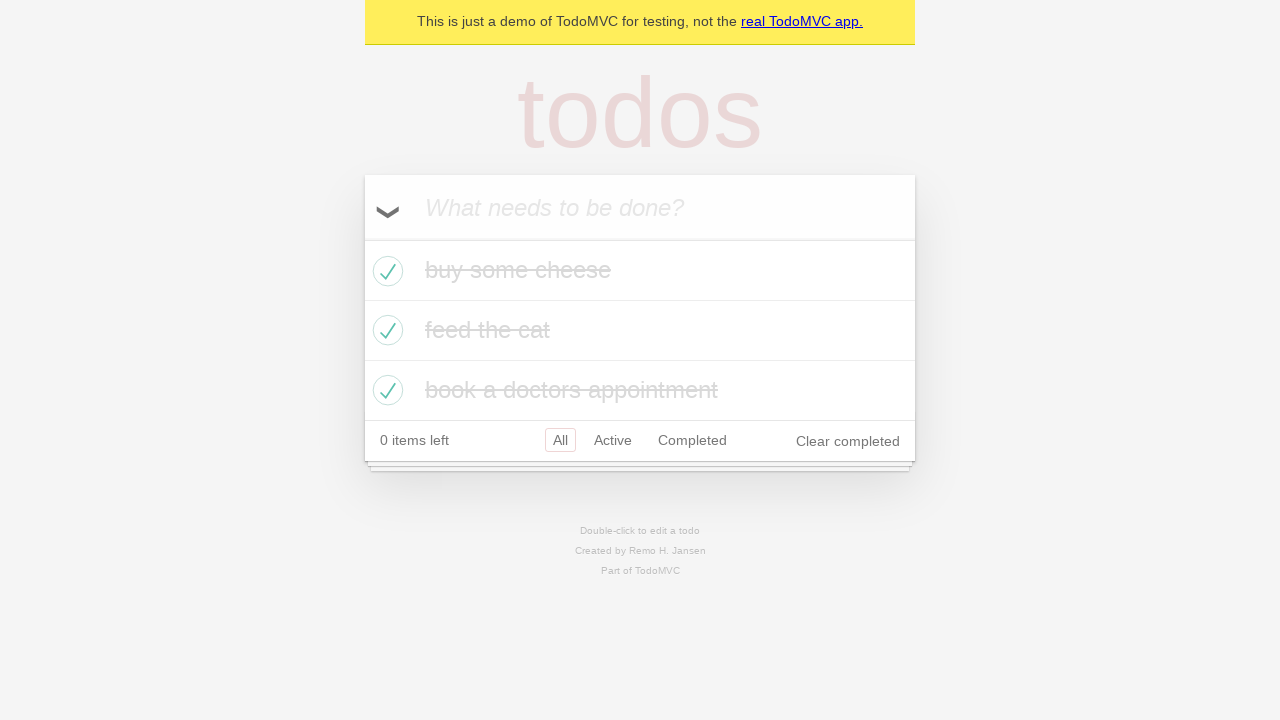